Tests iframe interaction by switching to an iframe and clicking a button inside it, then switching back to the default content

Starting URL: https://v1.training-support.net/selenium/iframes

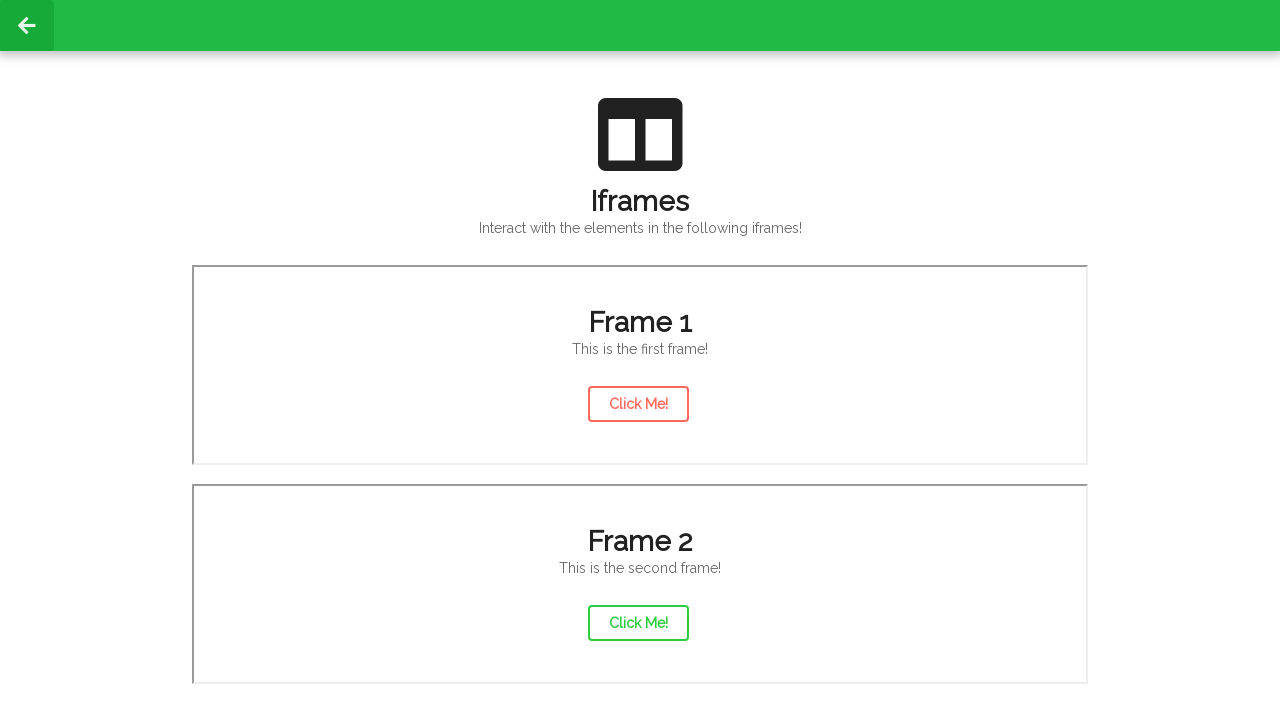

Activity content loaded on the page
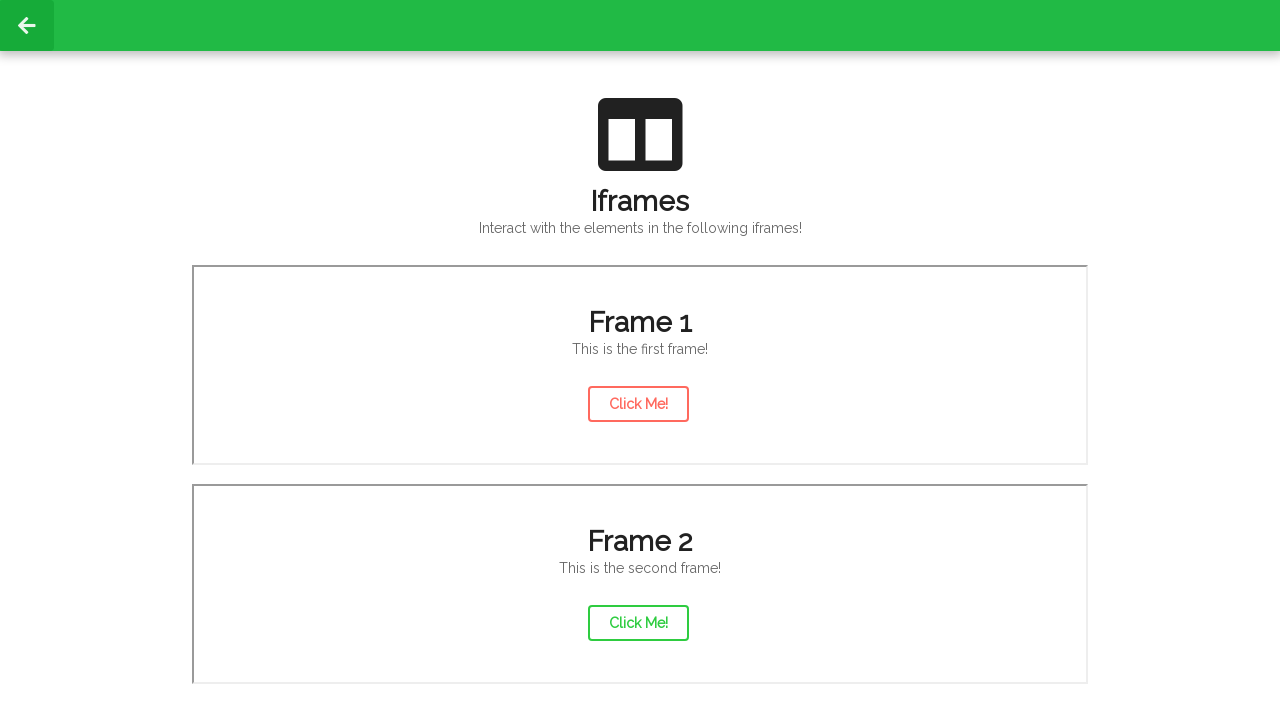

Located and switched to the first iframe
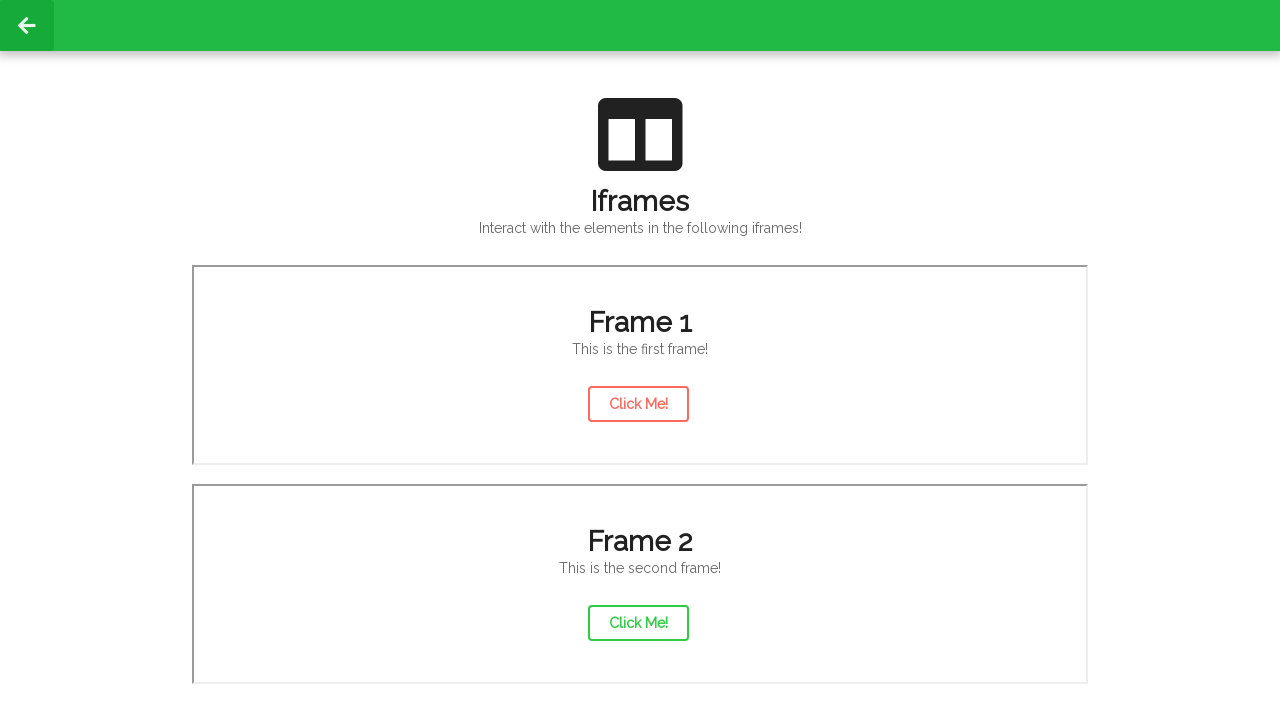

Clicked the action button inside the iframe at (638, 404) on iframe >> nth=0 >> internal:control=enter-frame >> #actionButton
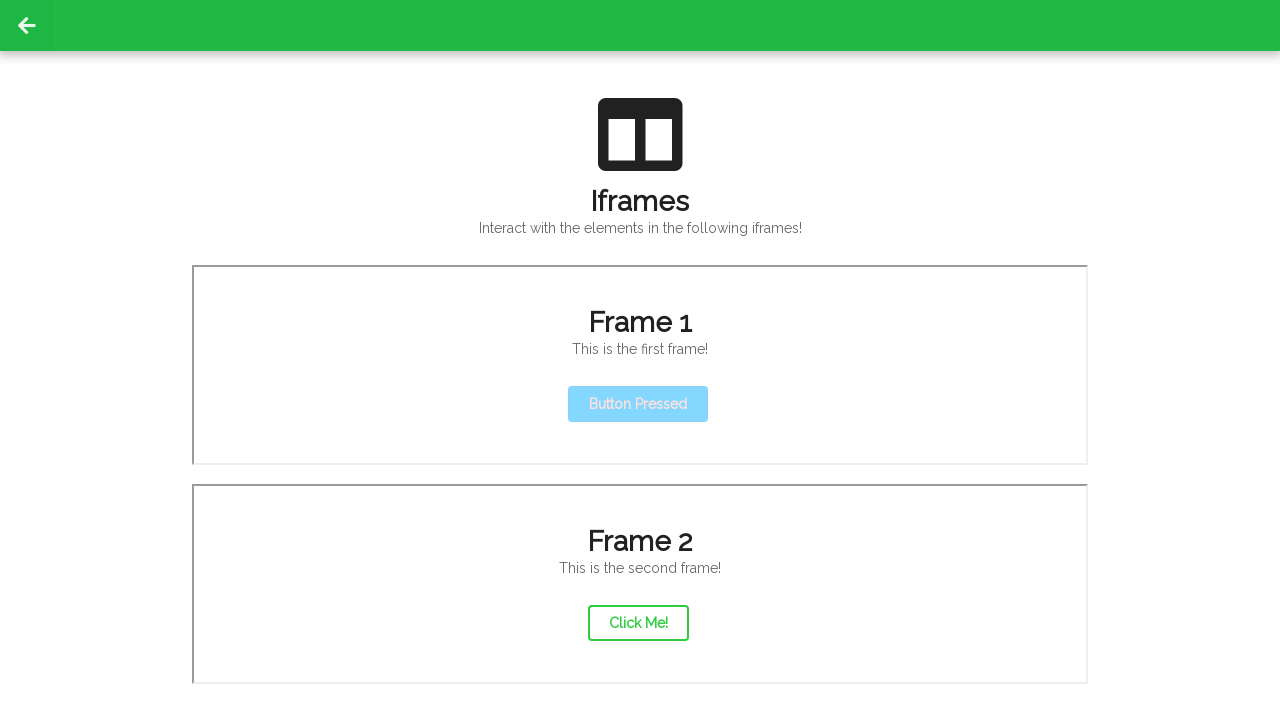

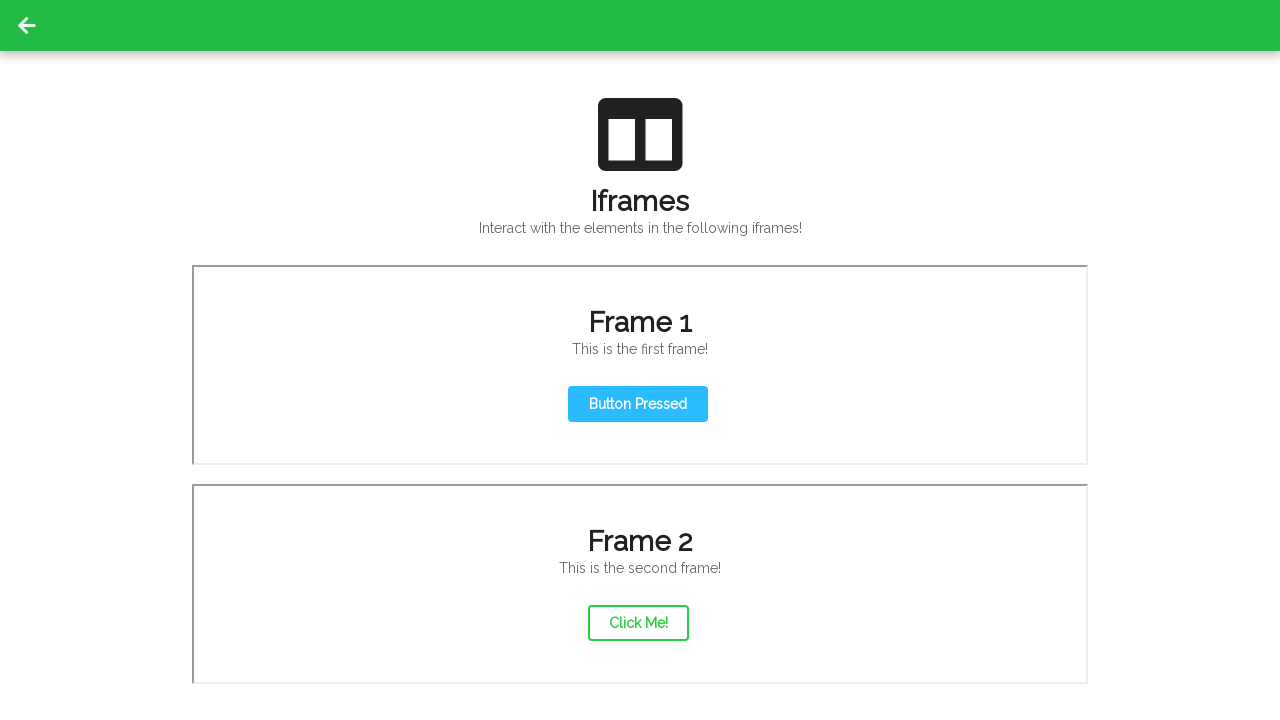